Tests datalist form element interaction by clicking on a datalist input field, selecting an option value from the available options, and entering it into the field.

Starting URL: https://bonigarcia.dev/selenium-webdriver-java/web-form.html

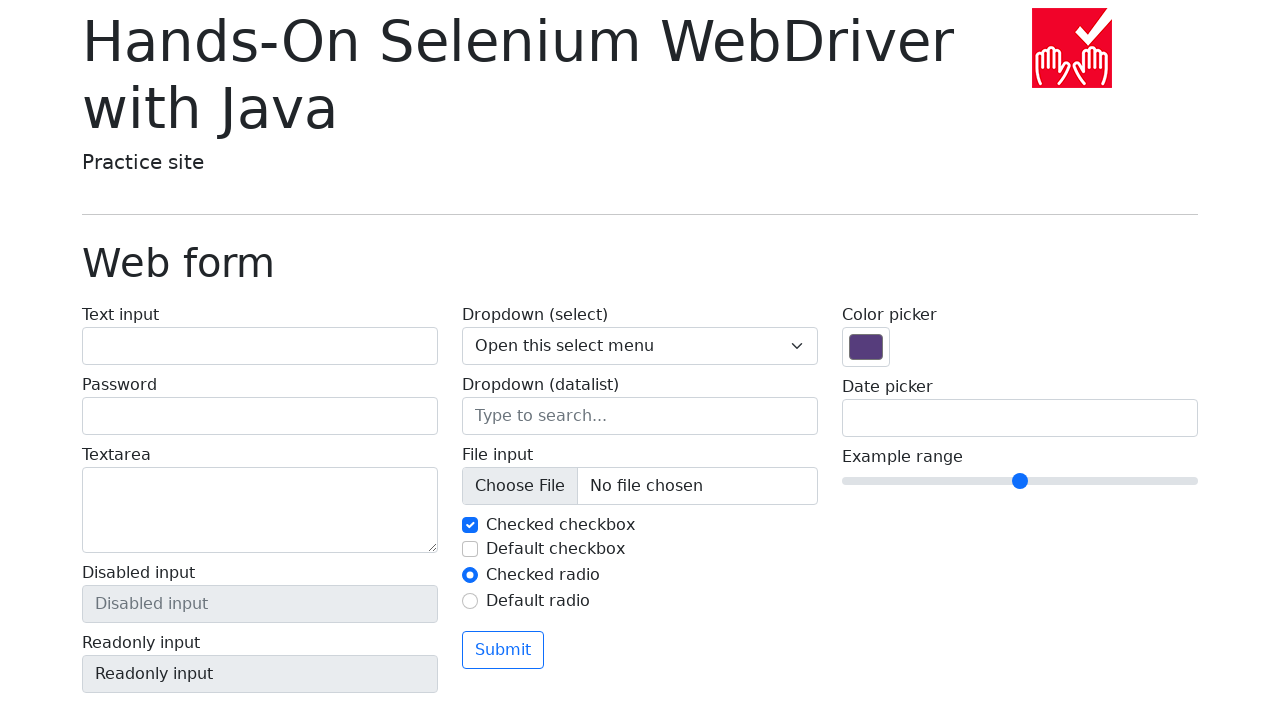

Clicked on datalist input field at (640, 416) on input[name='my-datalist']
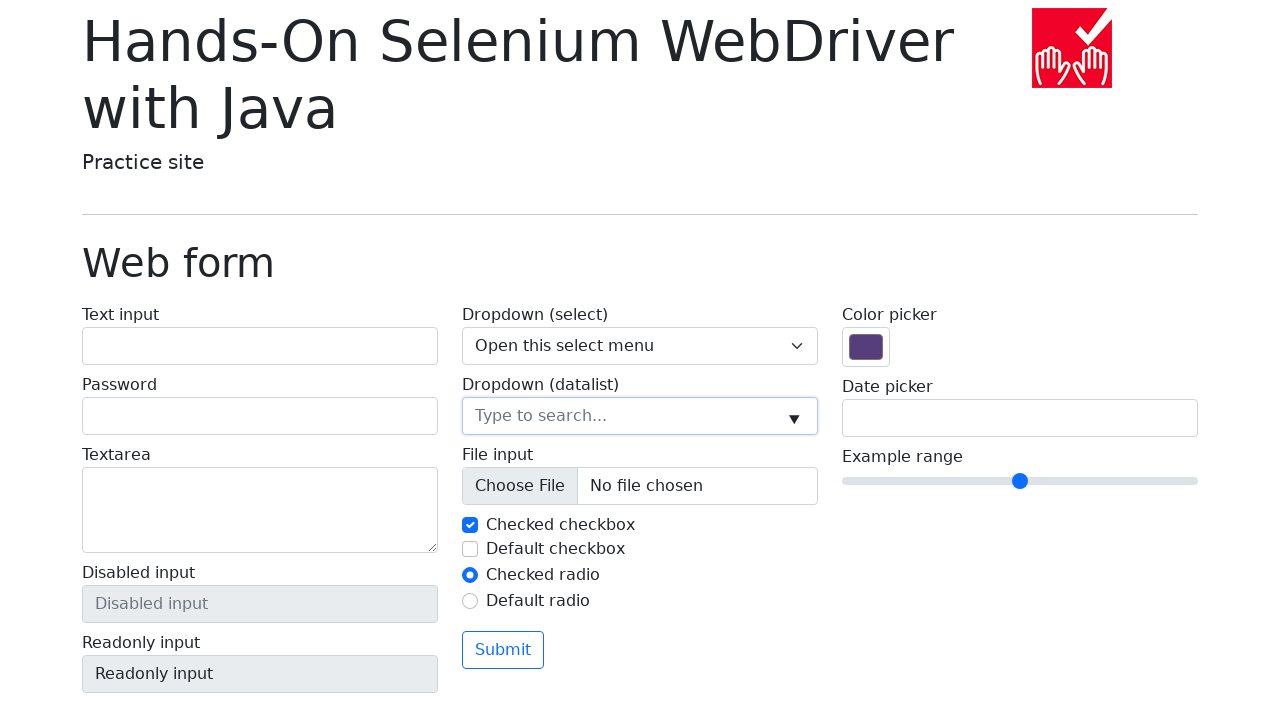

Retrieved value from second datalist option
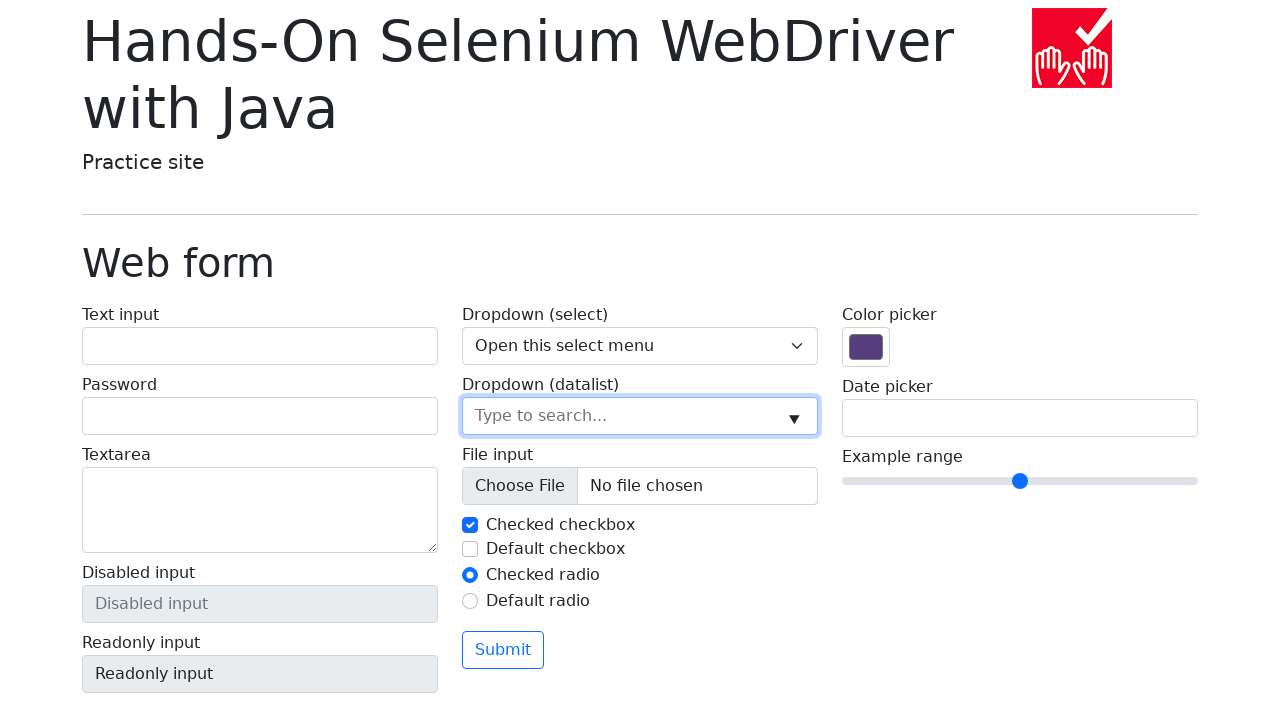

Filled datalist input with option value 'New York' on input[name='my-datalist']
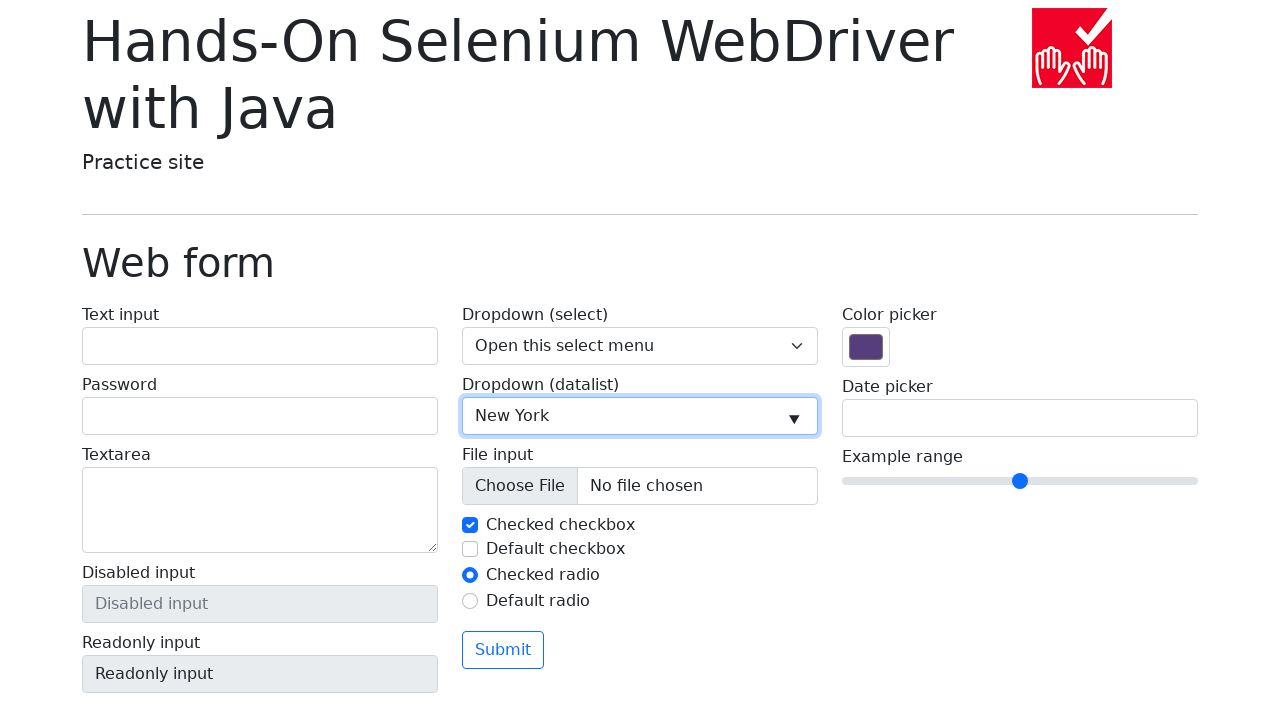

Asserted that datalist input value equals 'New York'
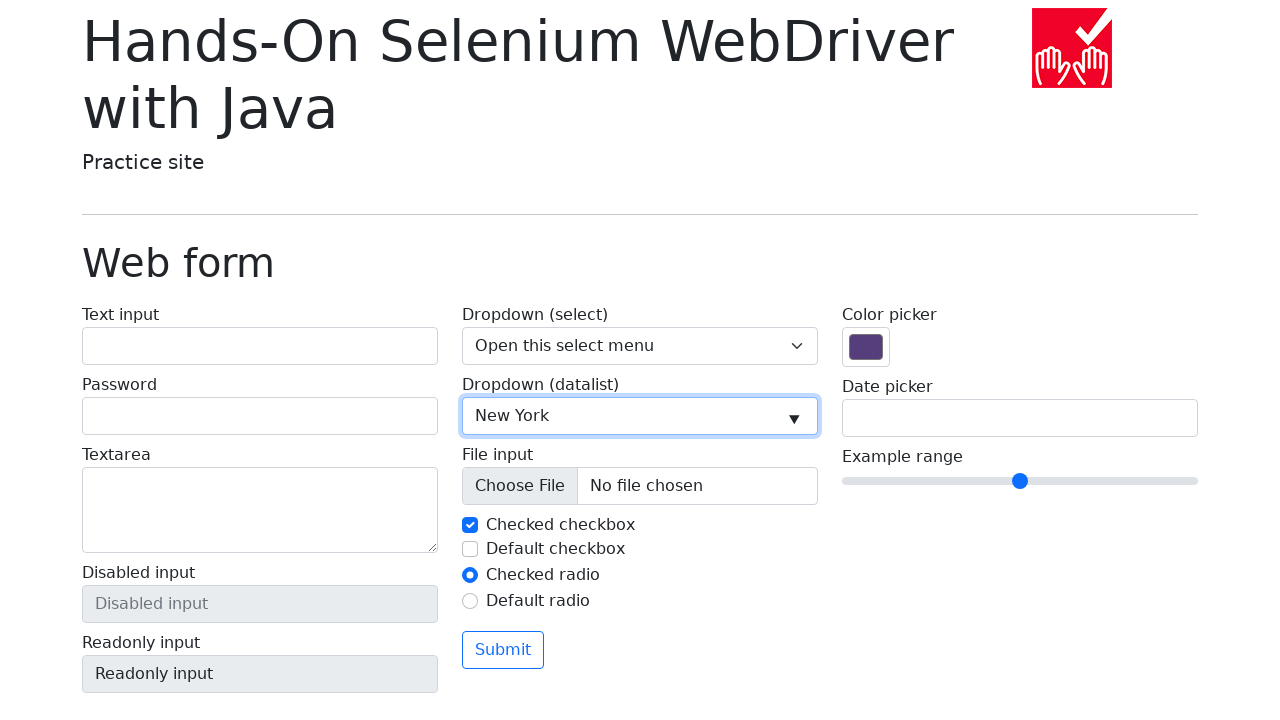

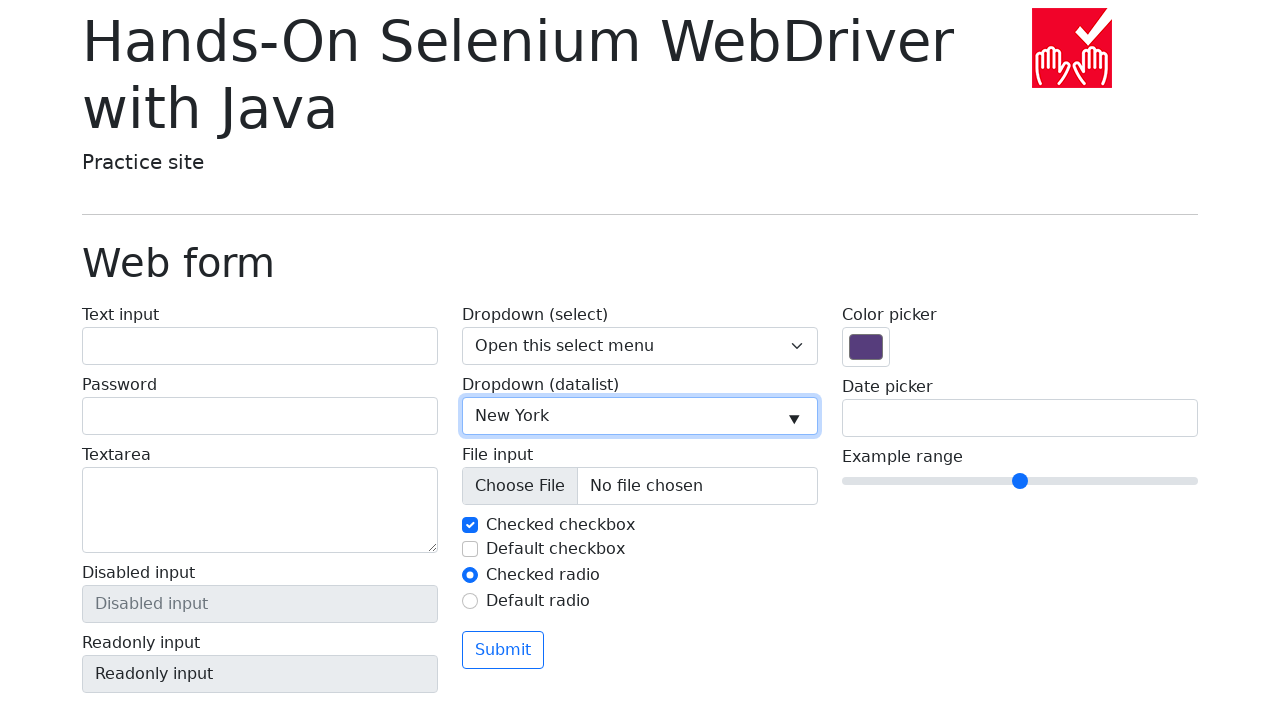